Navigates to Ajio e-commerce website and verifies the page loads successfully

Starting URL: https://www.ajio.com/

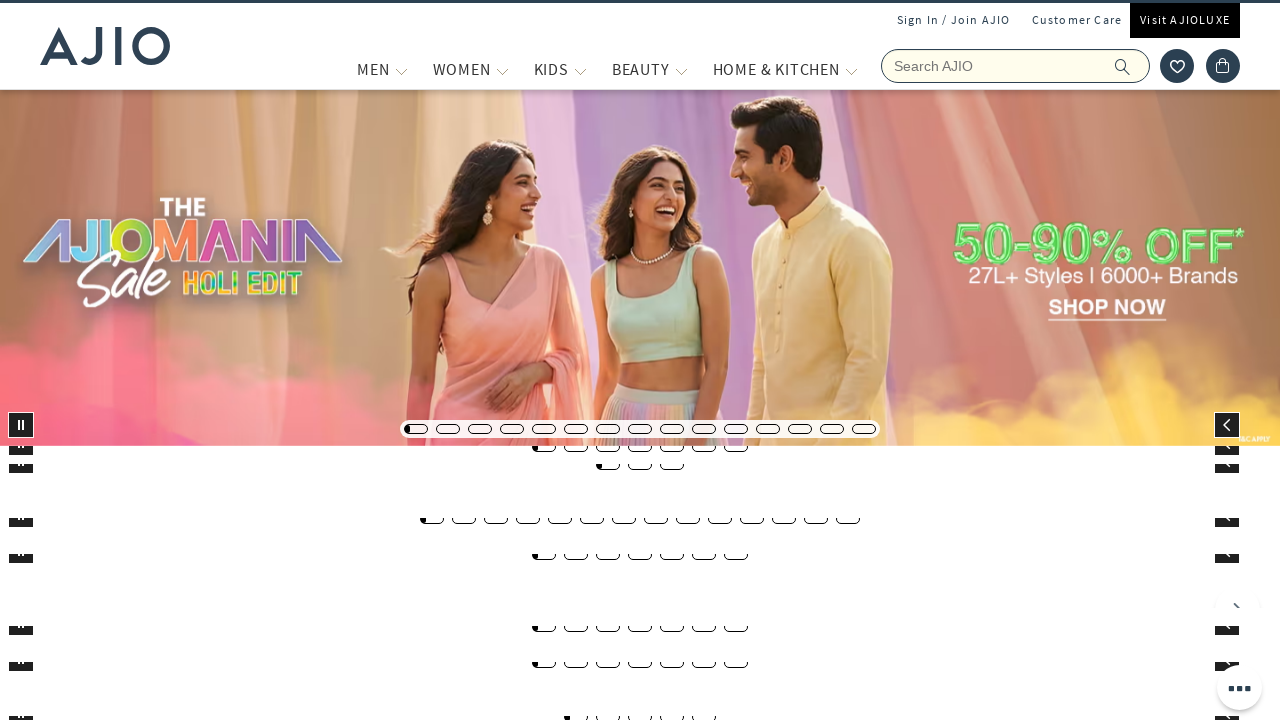

Waited for page DOM content to load
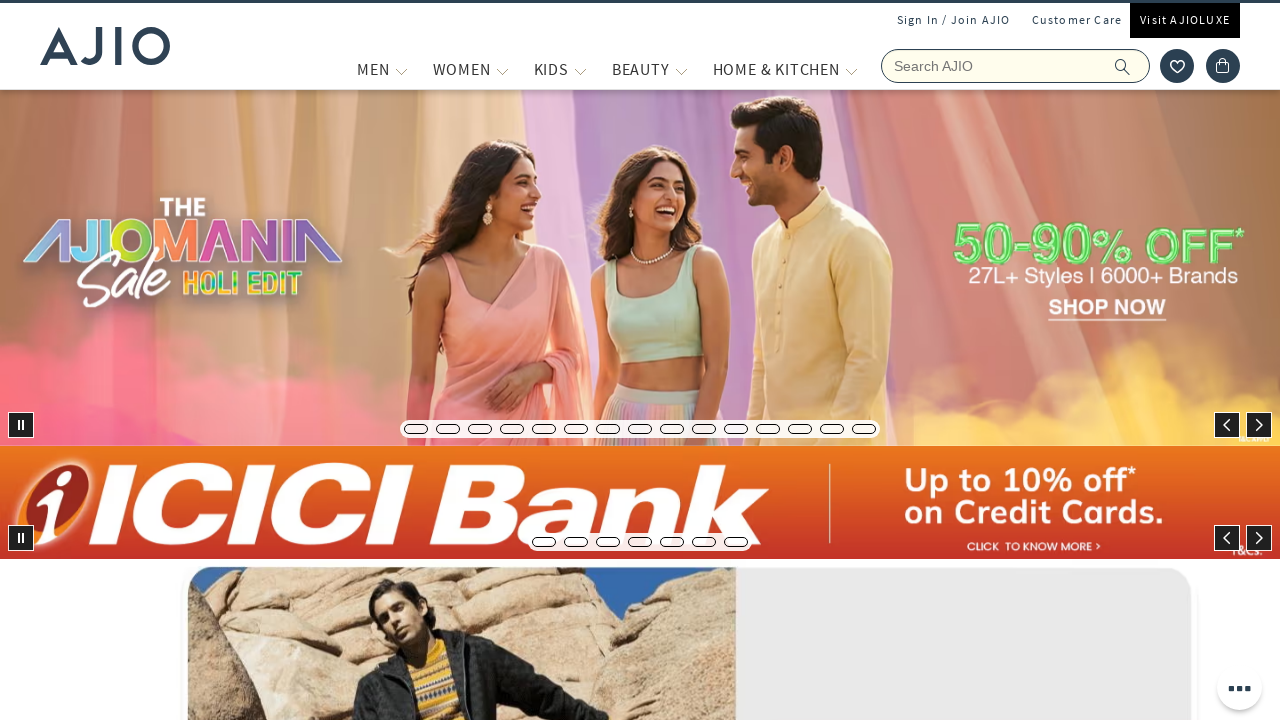

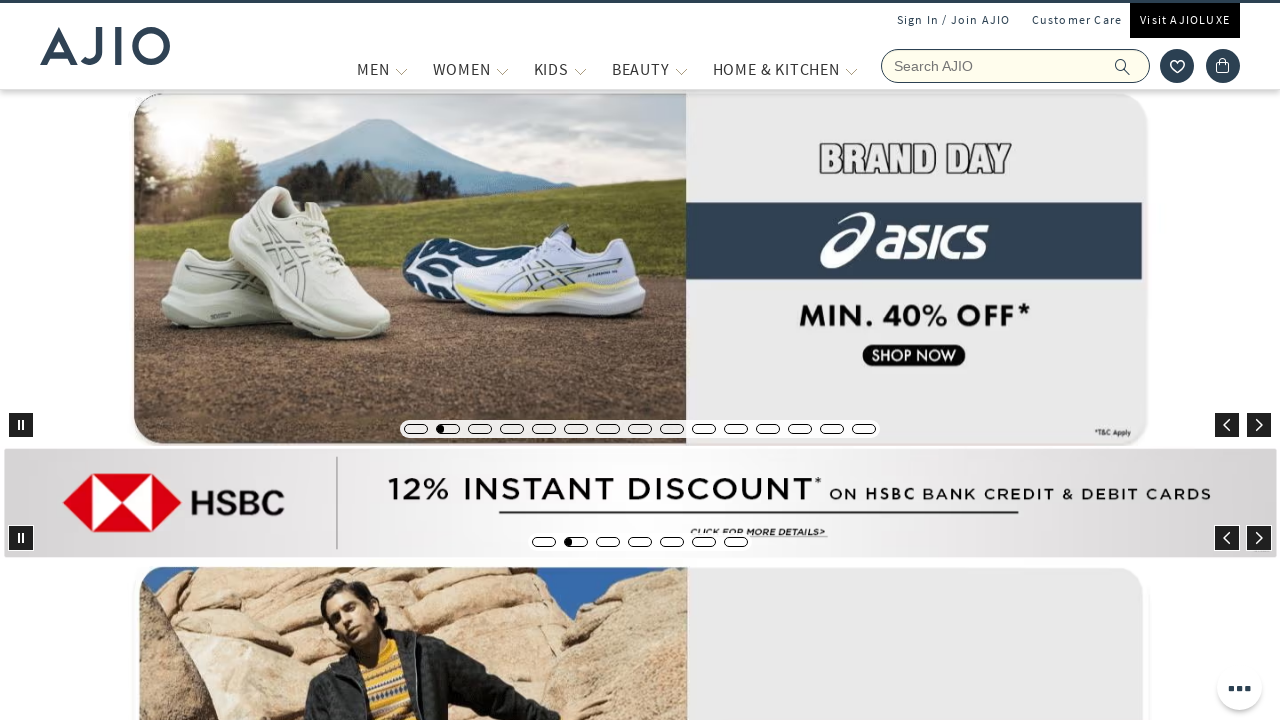